Tests sortable functionality on jQuery UI by clicking the Sortable link and reordering list items through drag operations

Starting URL: https://jqueryui.com/droppable/

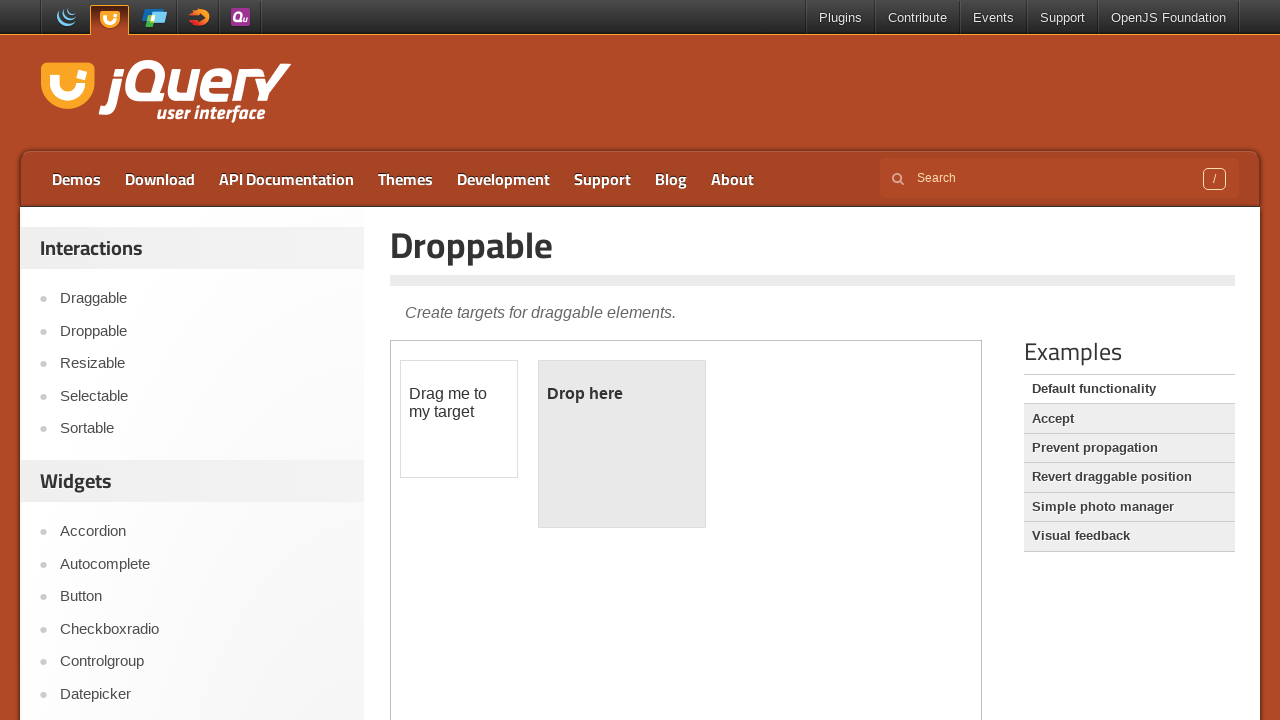

Clicked on Sortable link in navigation at (202, 429) on xpath=//a[text()='Sortable']
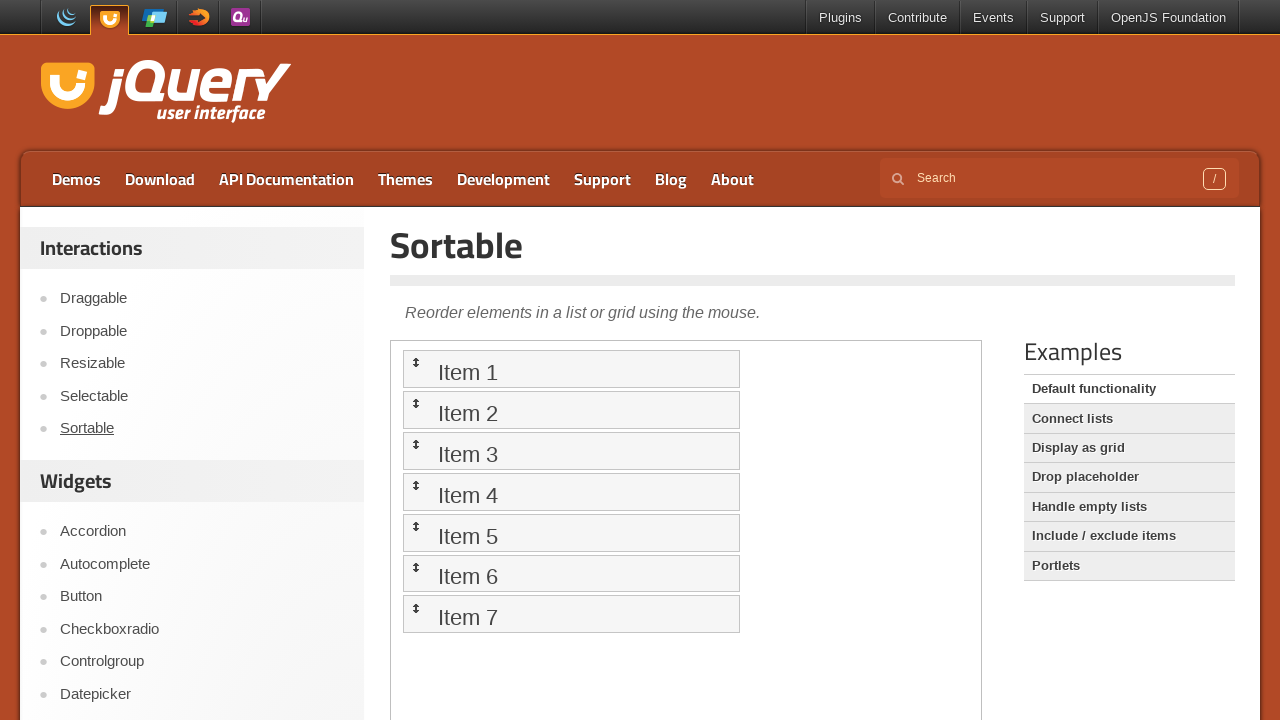

Located the demo iframe
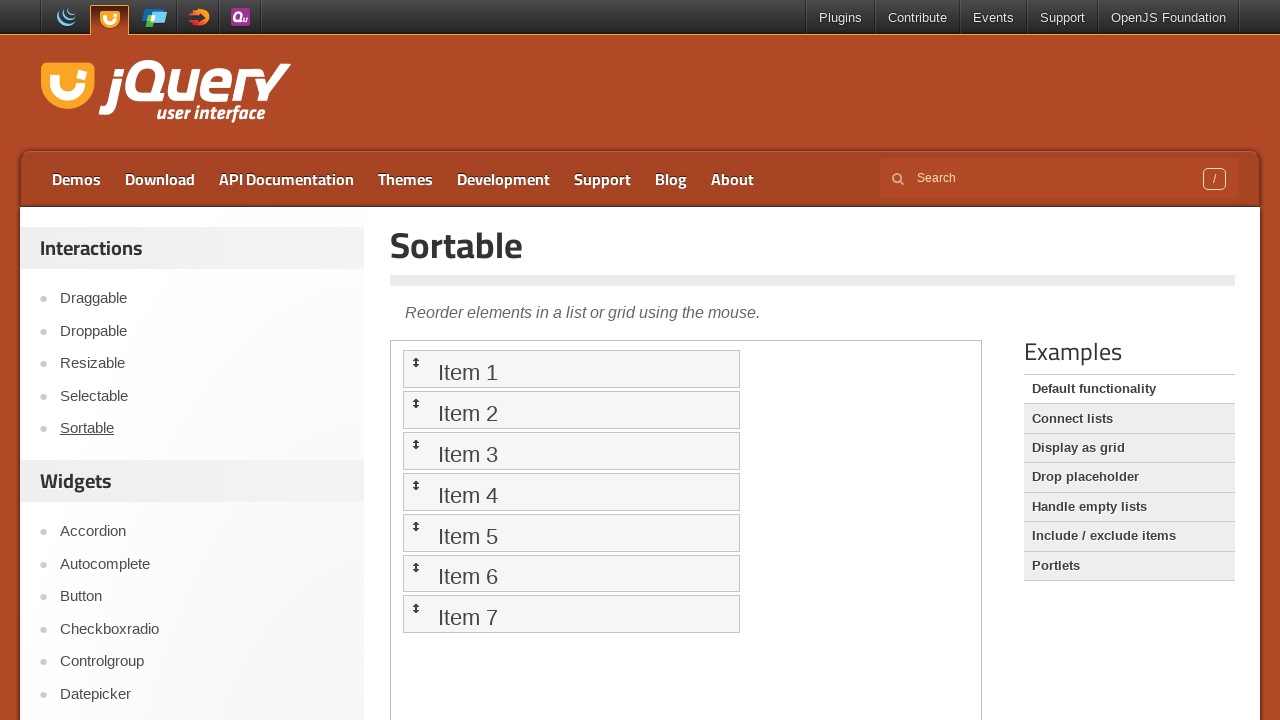

Sortable list loaded
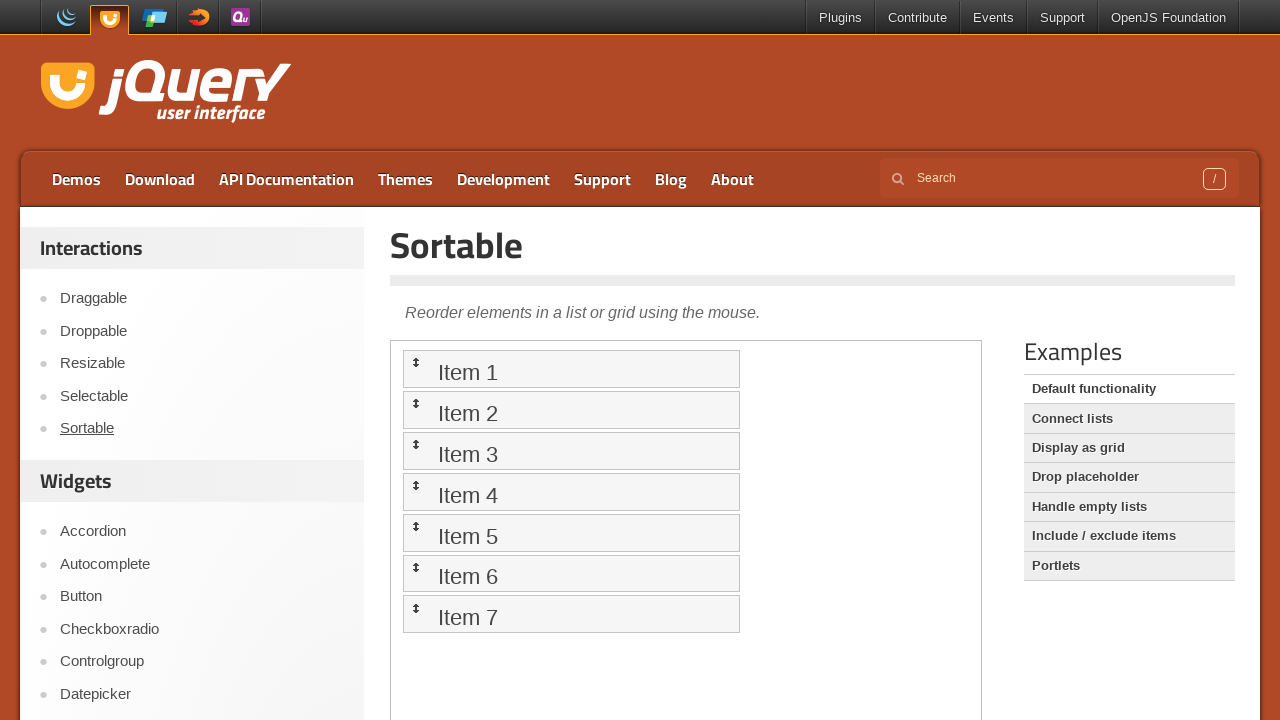

Dragged first item to third position at (571, 451)
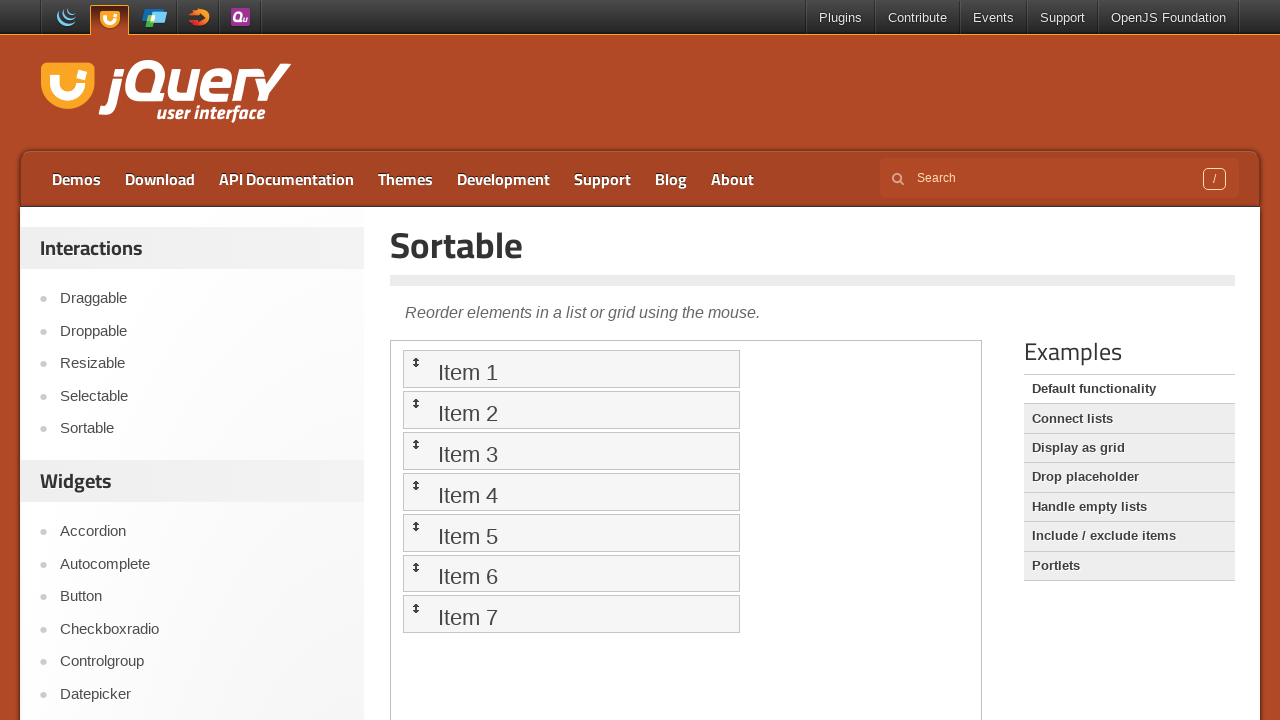

Waited 500ms for animation
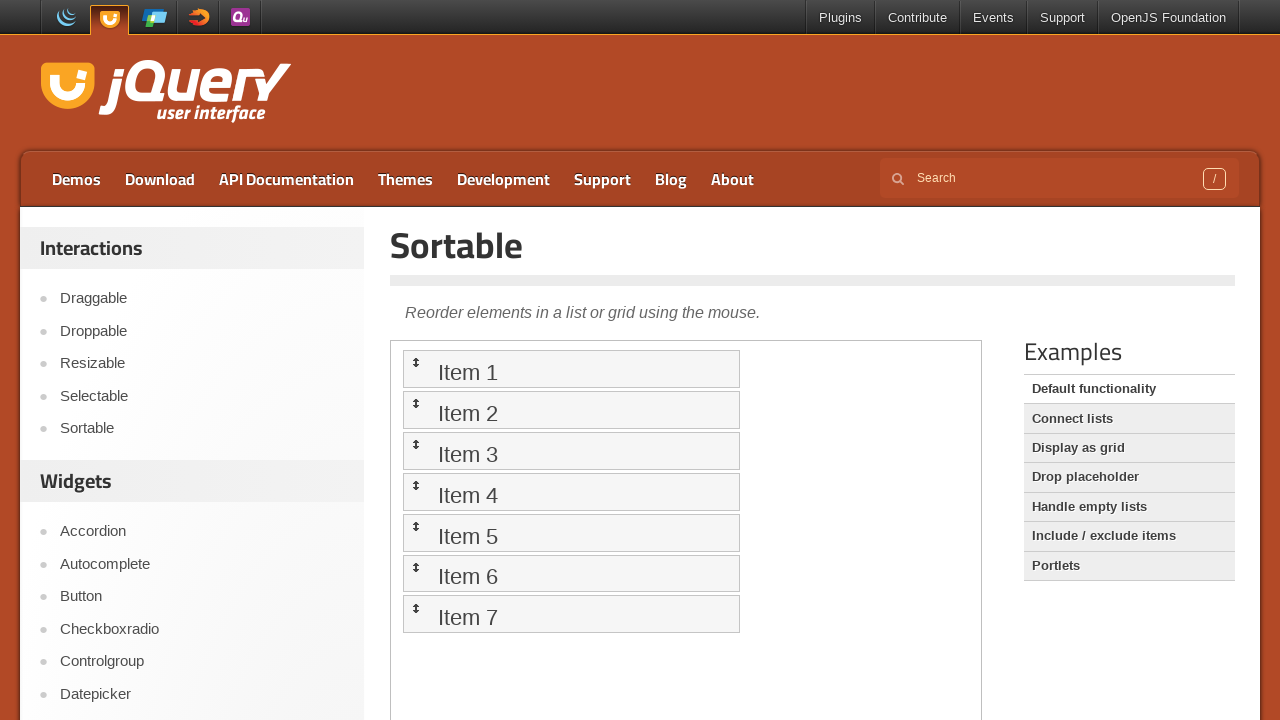

Dragged second item to fifth position at (571, 532)
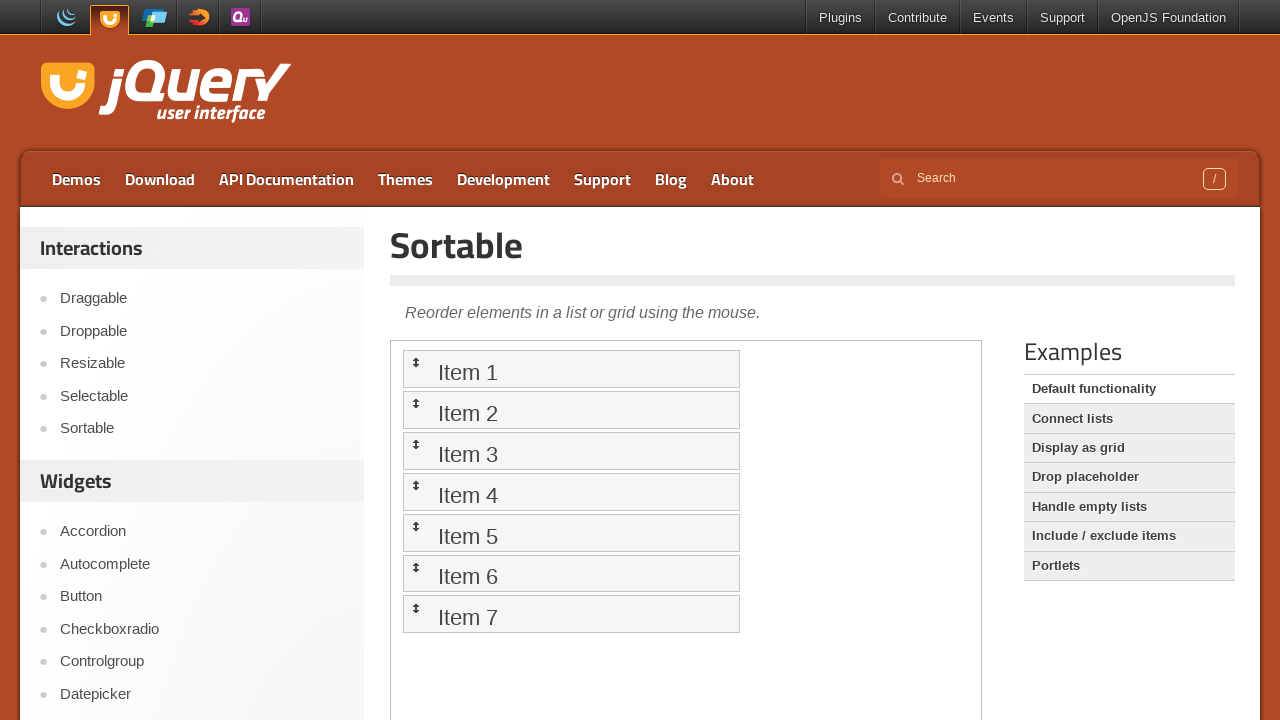

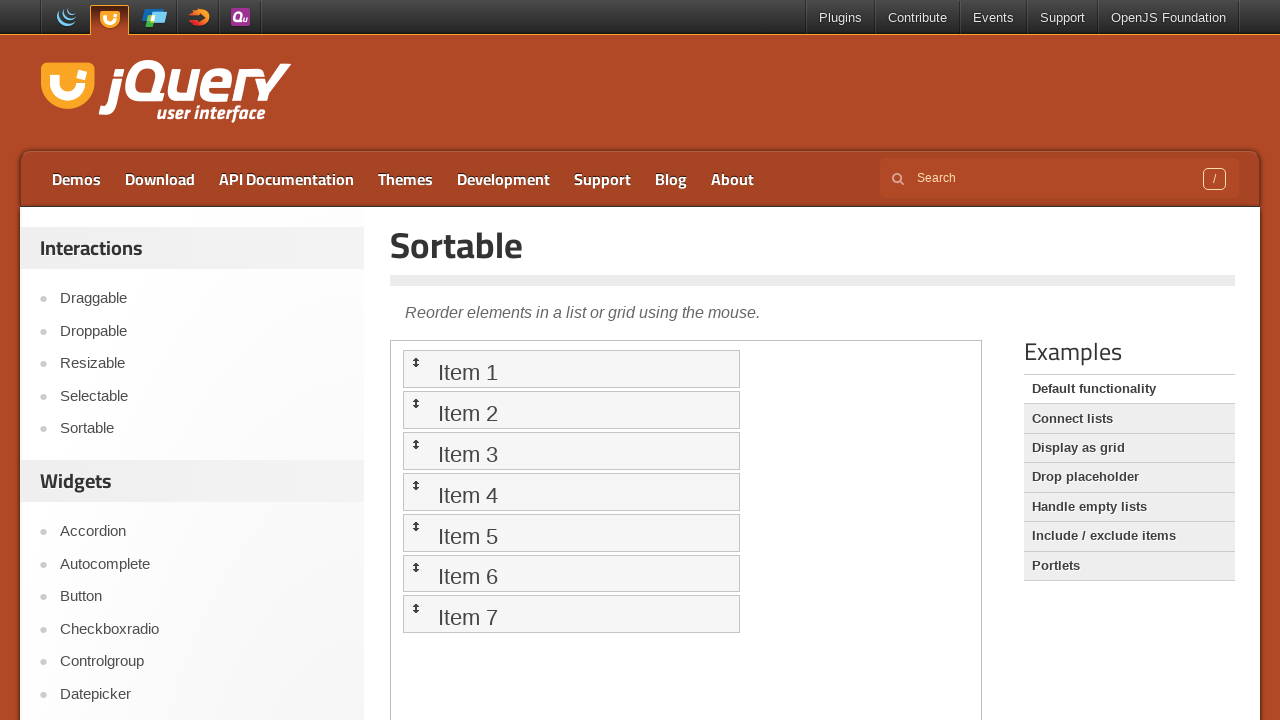